Tests JavaScript prompt dialog handling by clicking a button to trigger a JS prompt, entering text into the prompt, and accepting it.

Starting URL: https://the-internet.herokuapp.com/javascript_alerts

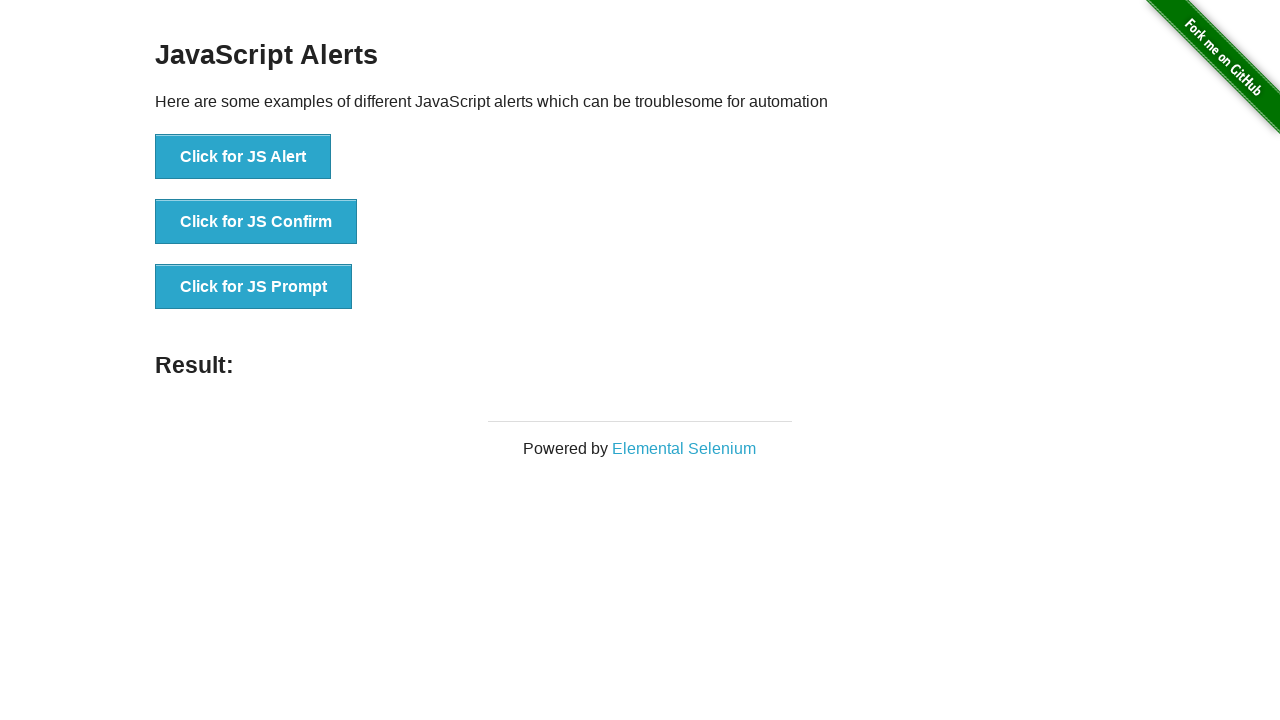

Set up dialog handler to accept prompt with 'selenium' text
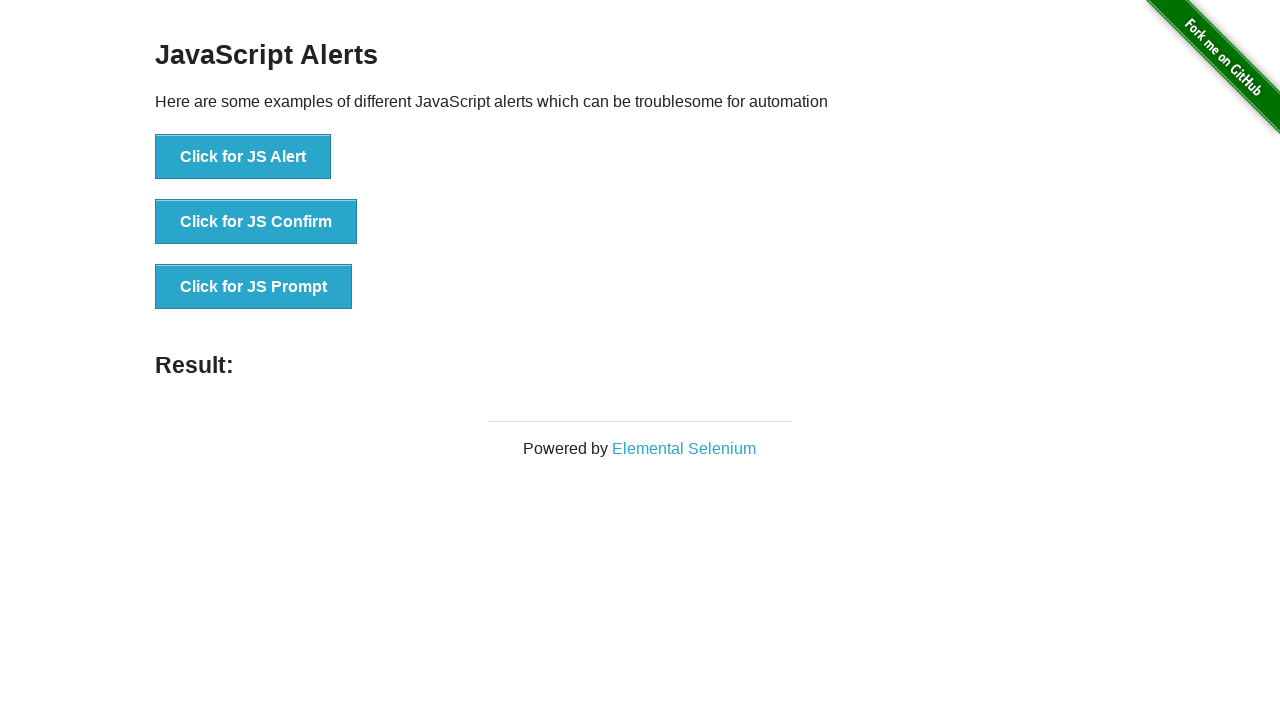

Clicked button to trigger JavaScript prompt dialog at (254, 287) on xpath=//button[text()='Click for JS Prompt']
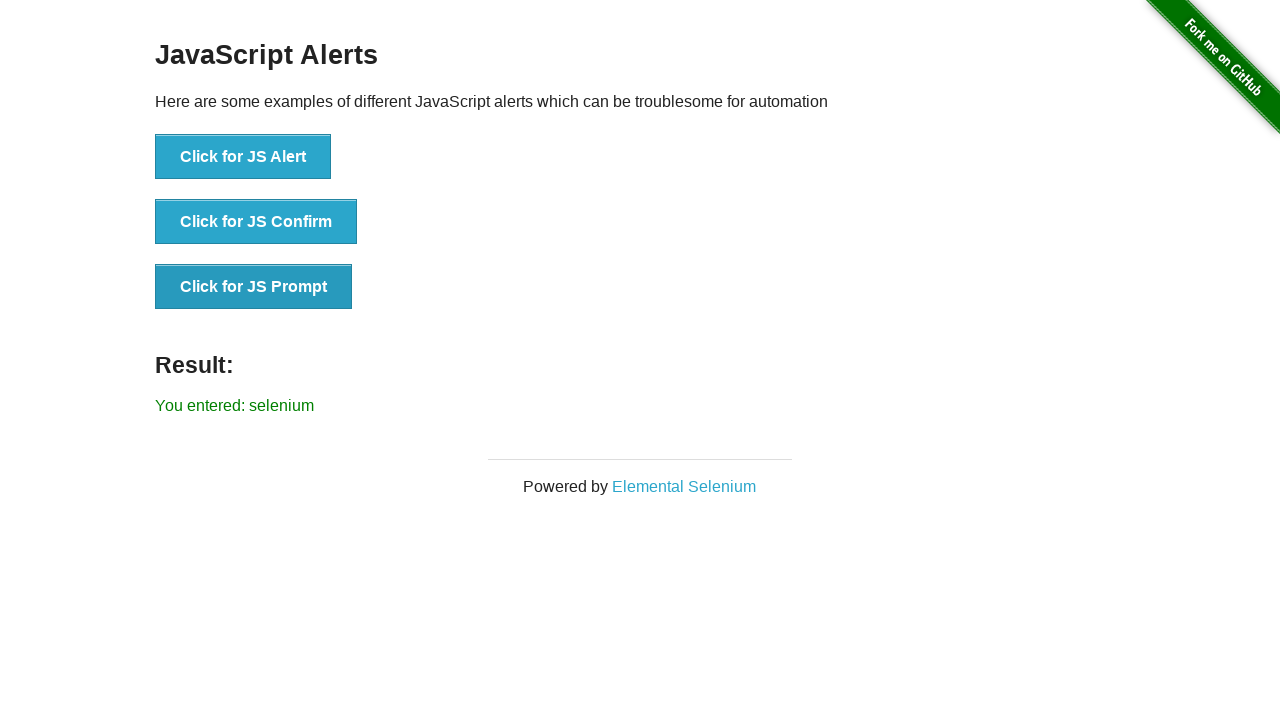

Result element appeared, confirming prompt was accepted with text
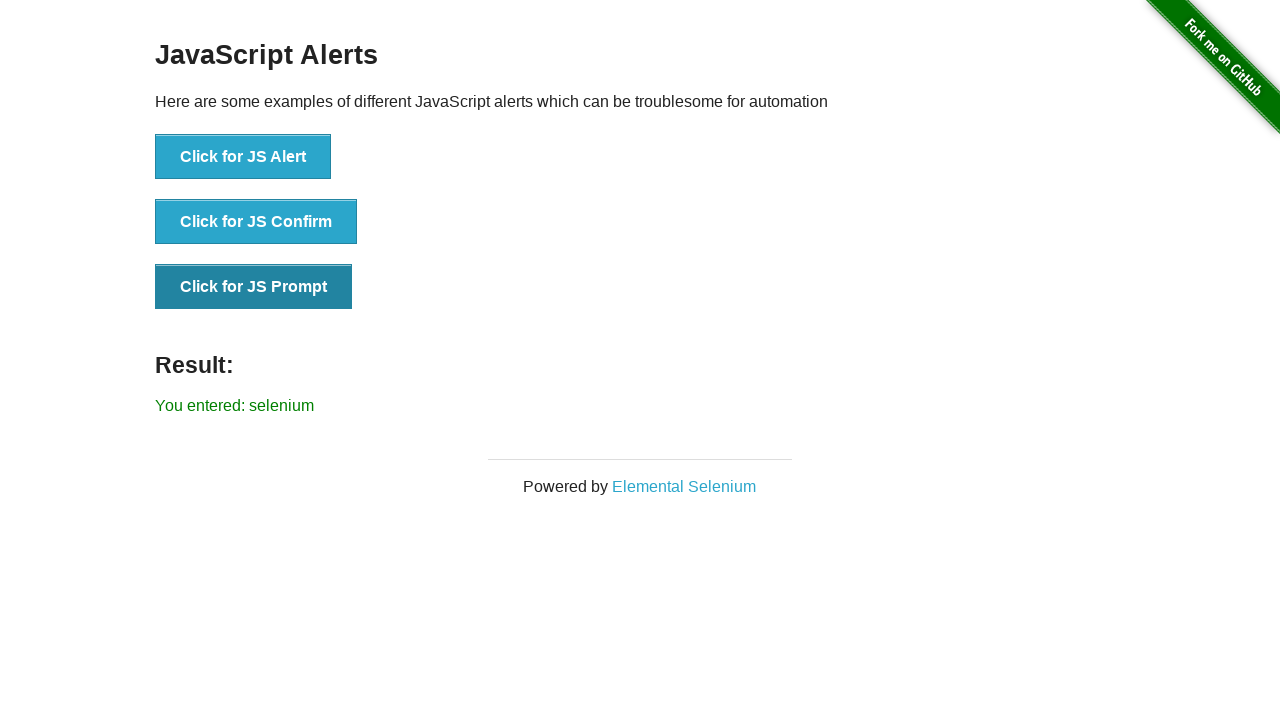

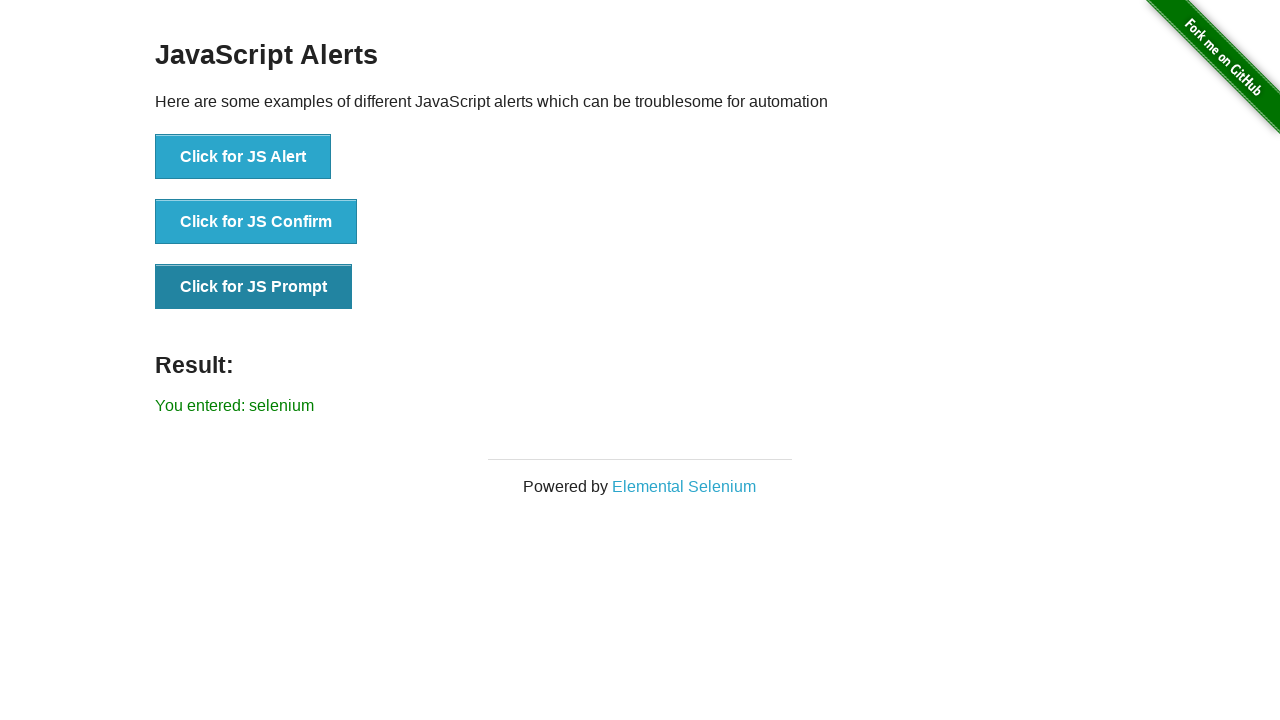